Tests drag and drop functionality by clicking and holding an element, then moving it to another element's position

Starting URL: https://selenium08.blogspot.com/2020/01/click-and-hold.html

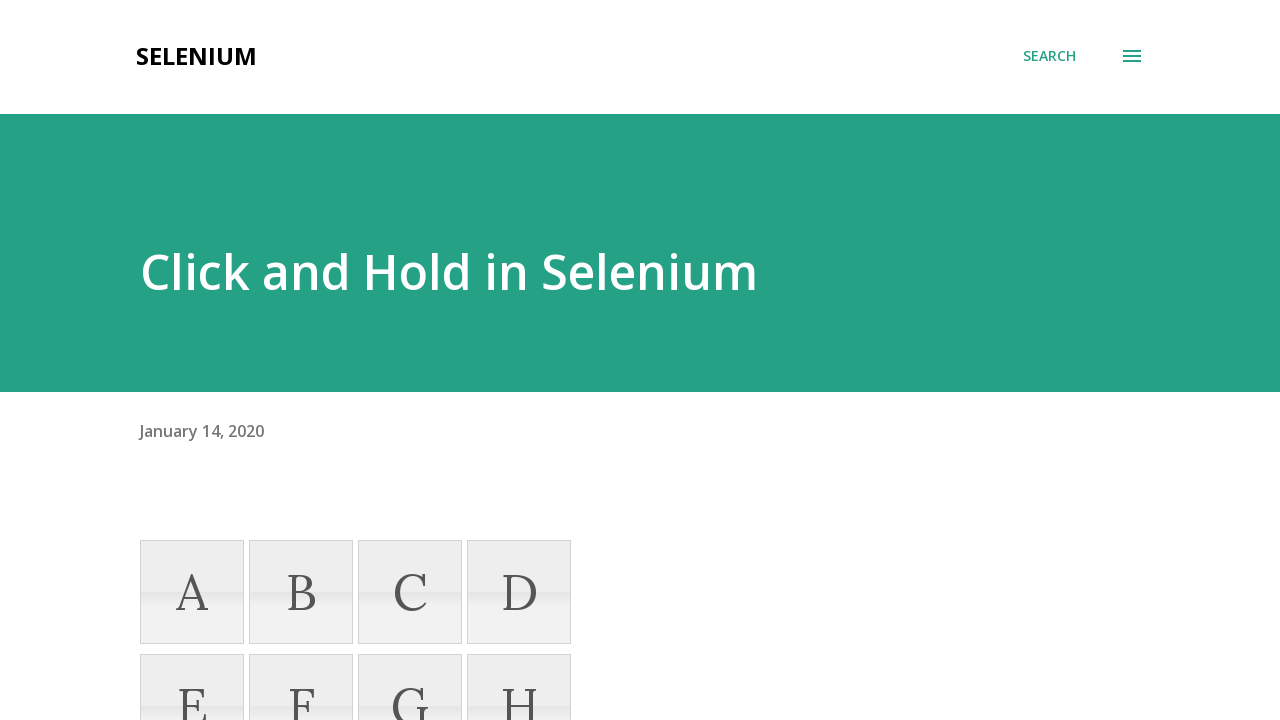

Located the sortable container
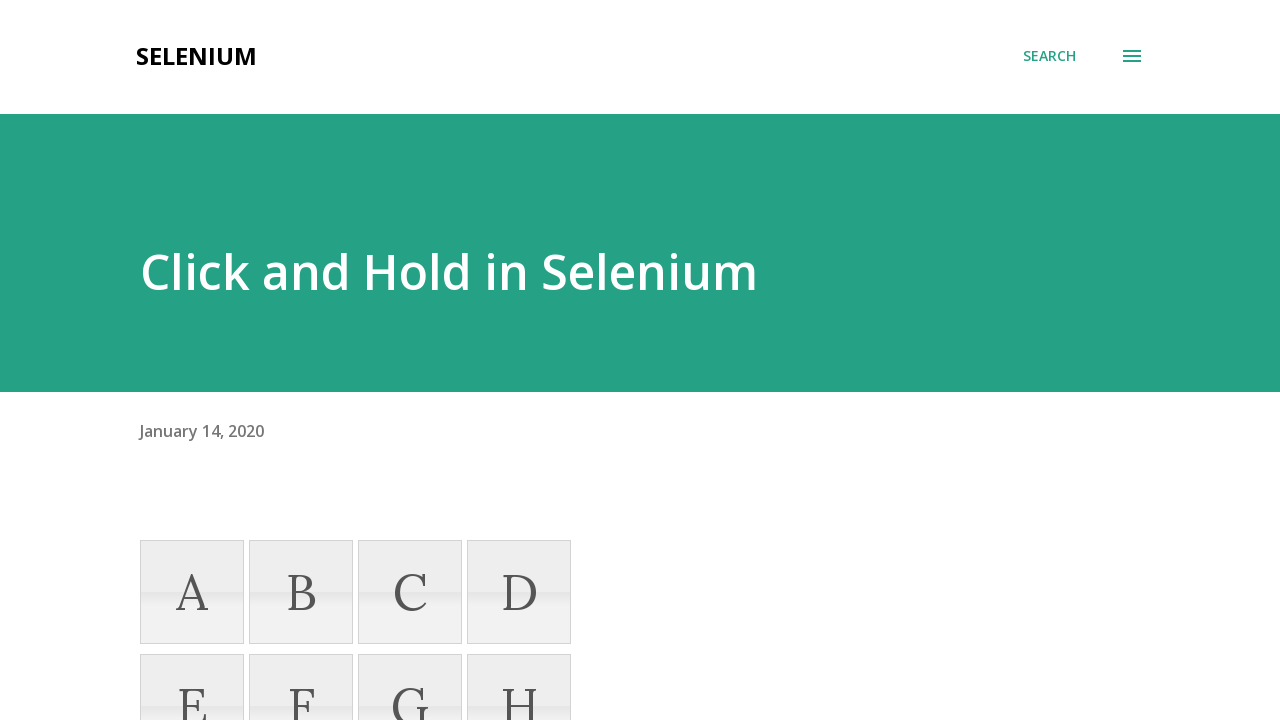

Located element B to drag
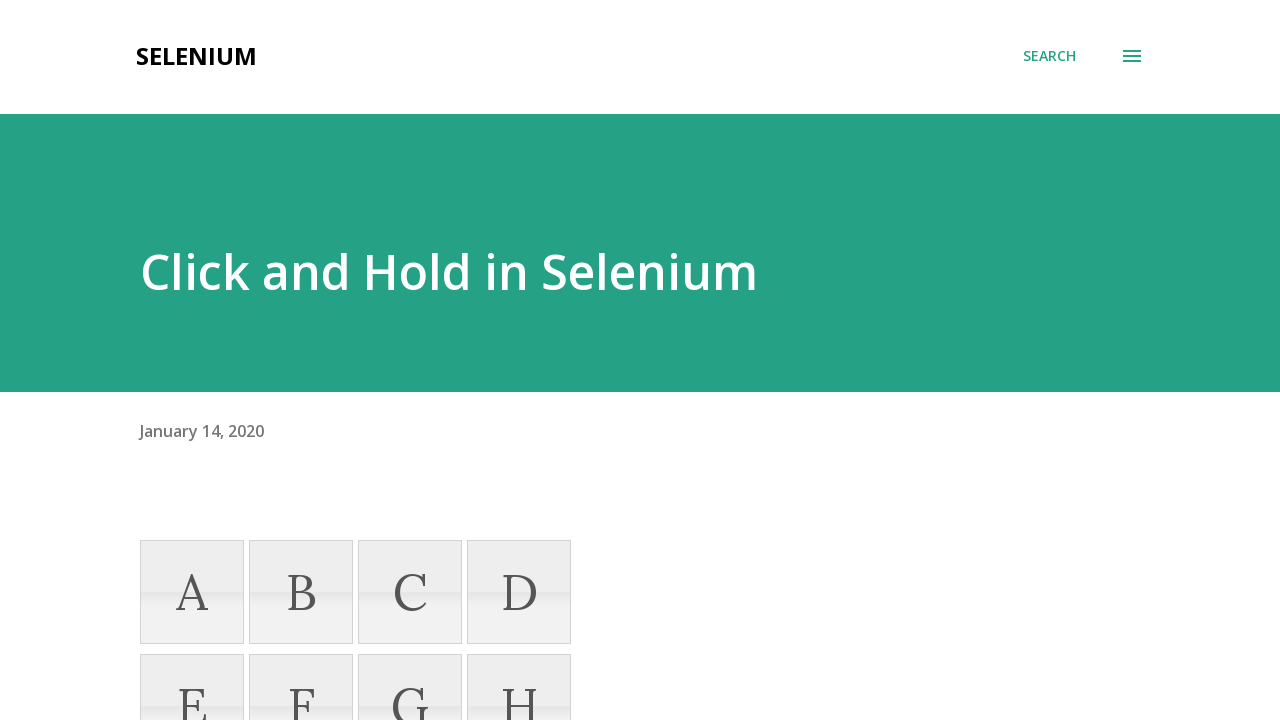

Located element J as drop target
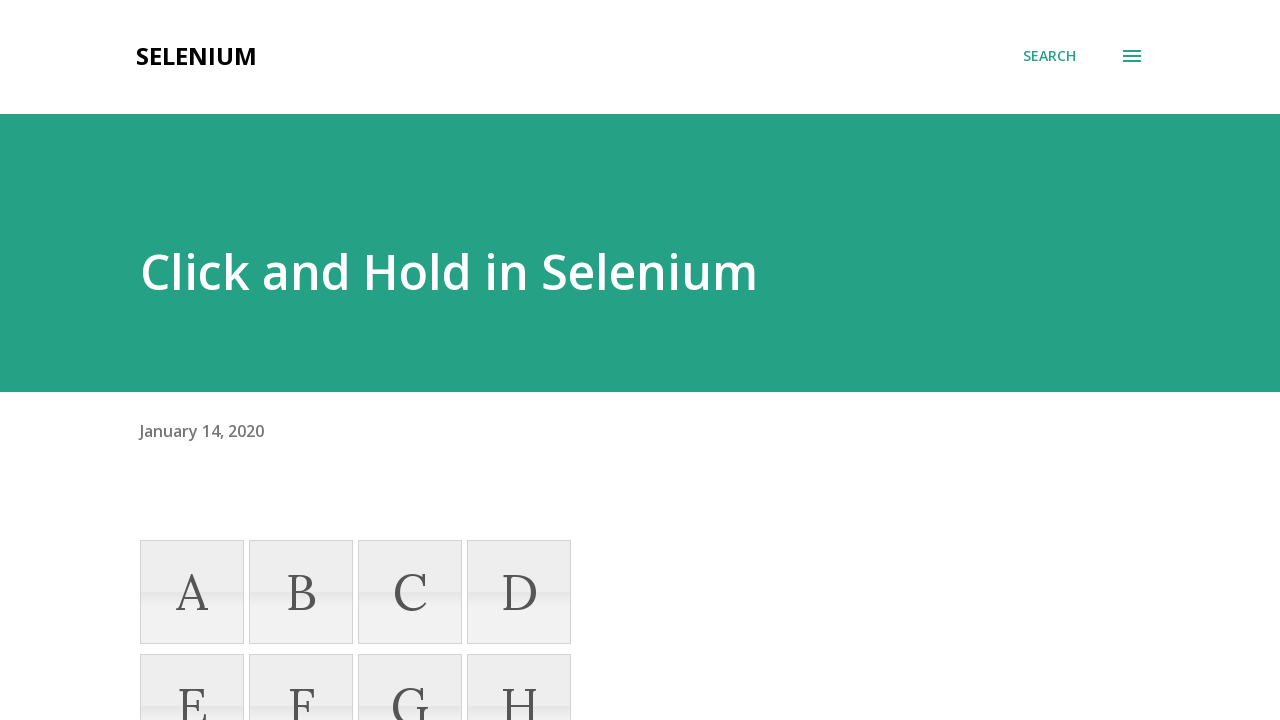

Dragged element B and dropped it onto element J at (301, 360)
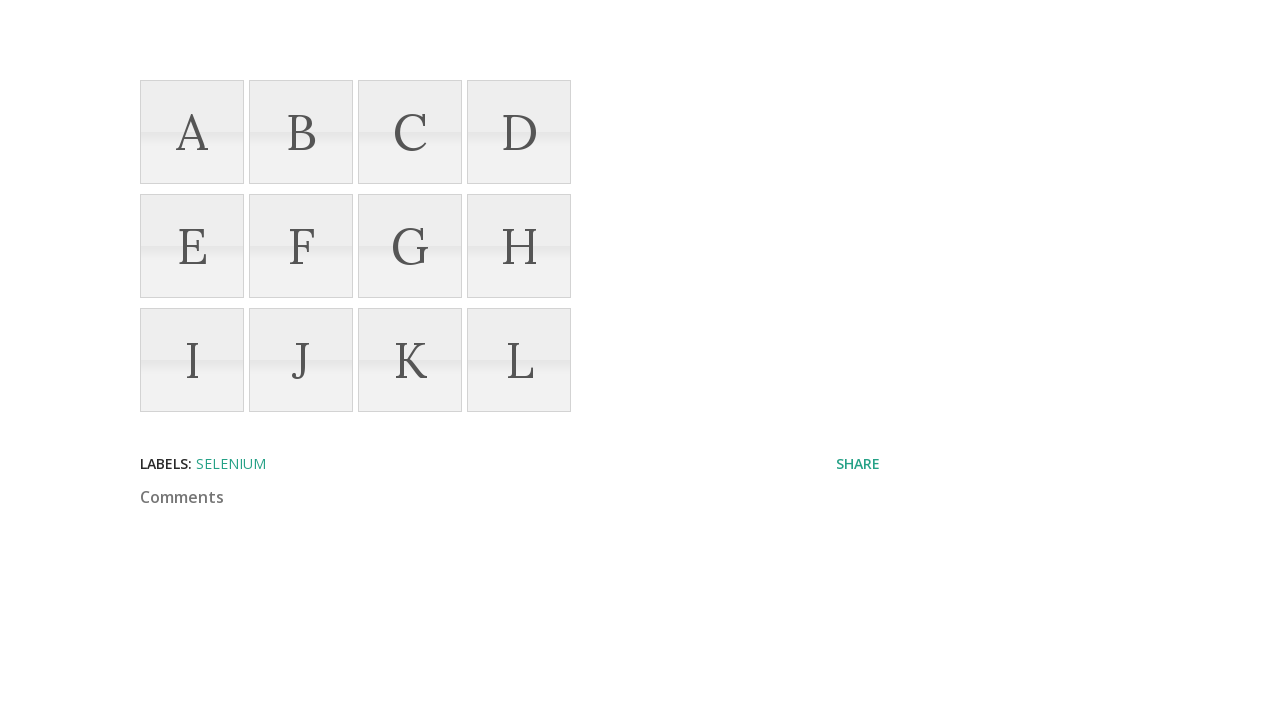

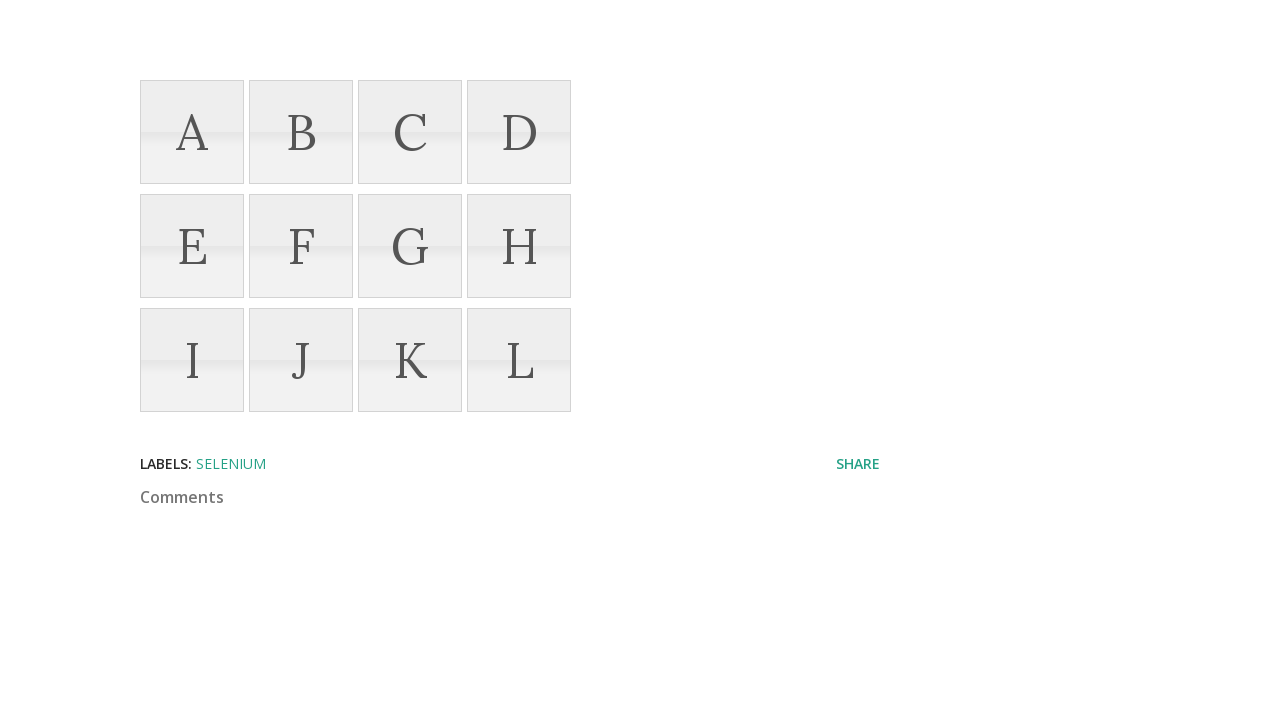